Tests different types of button clicks including double-click, right-click, and regular click on a demo page

Starting URL: https://demoqa.com/buttons

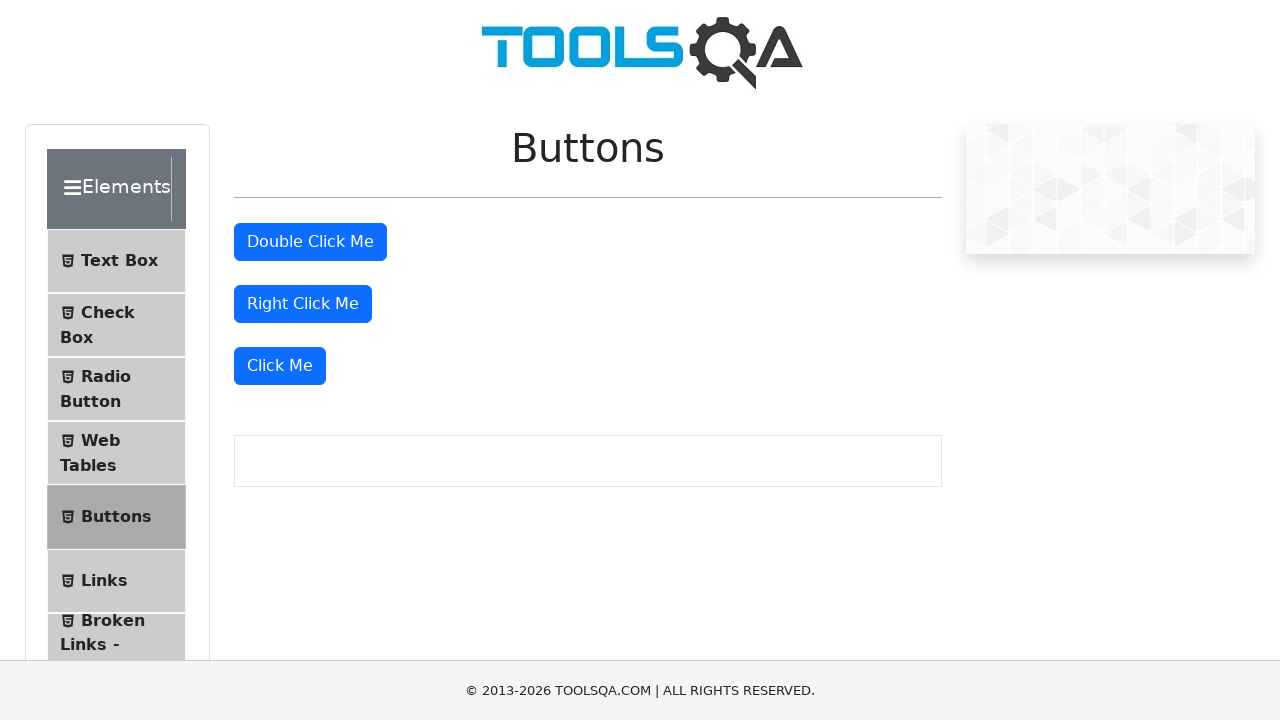

Scrolled double-click button into view
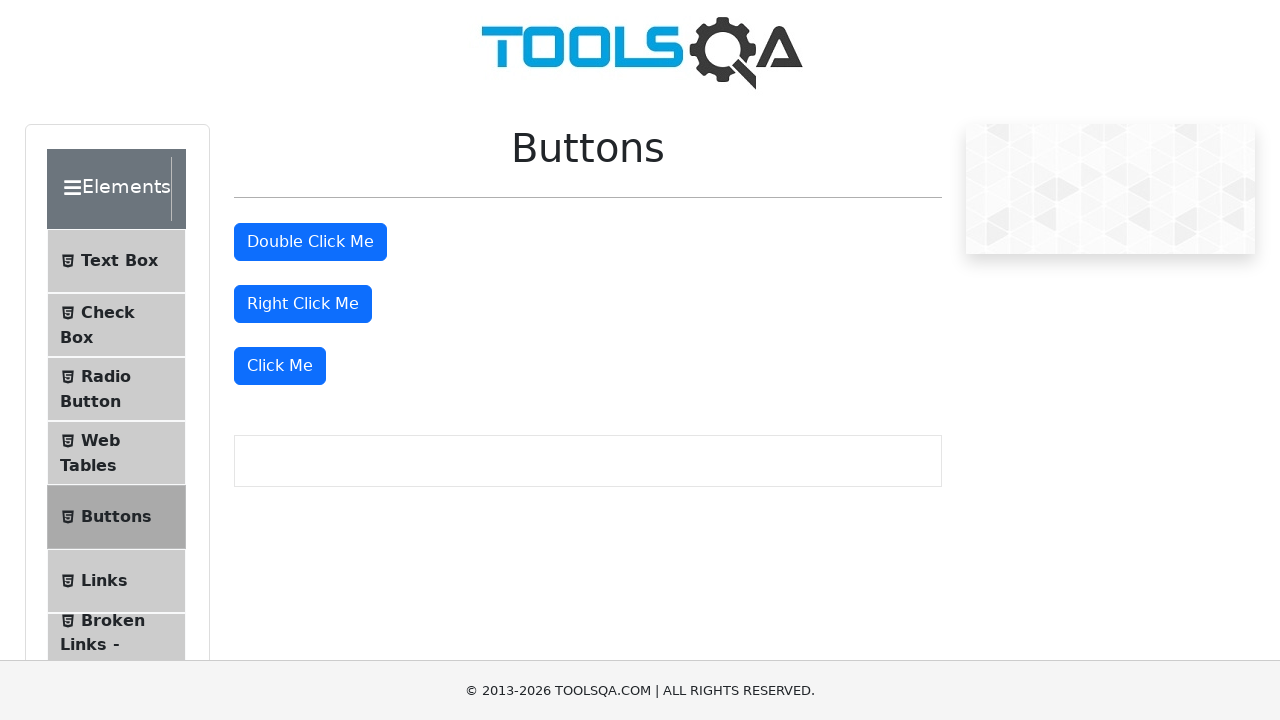

Double-clicked the double-click button at (310, 242) on #doubleClickBtn
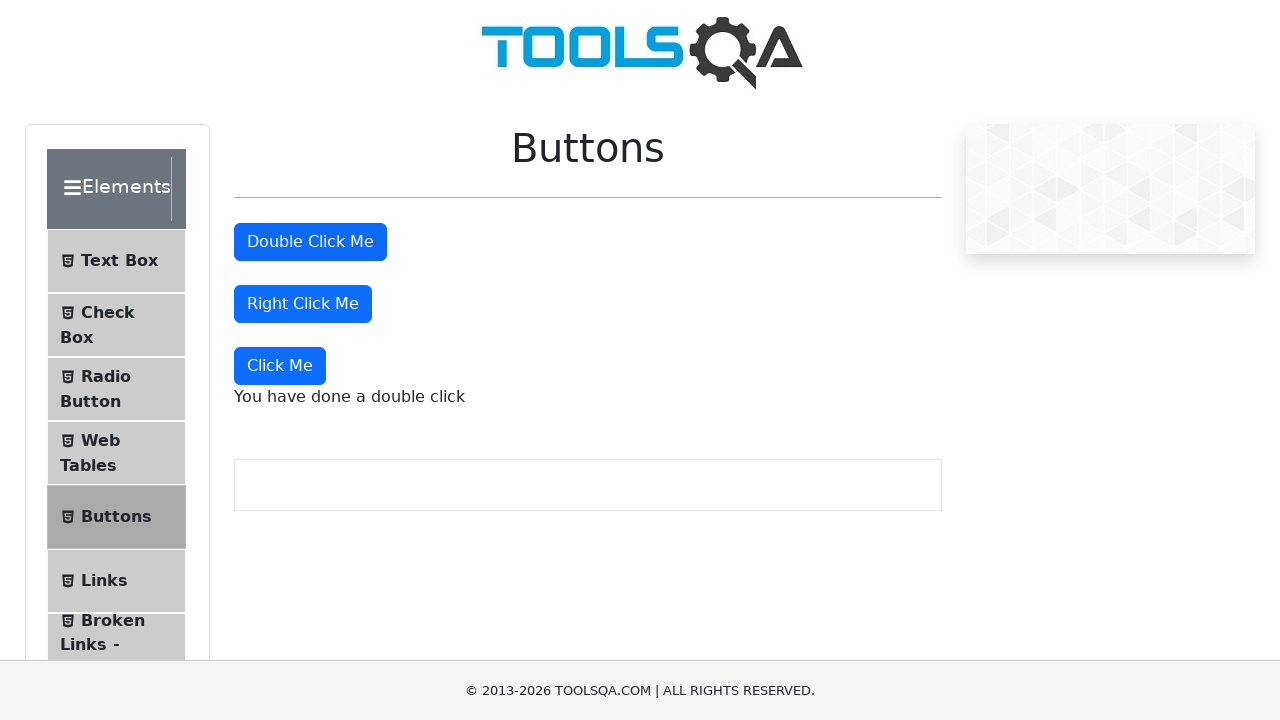

Scrolled right-click button into view
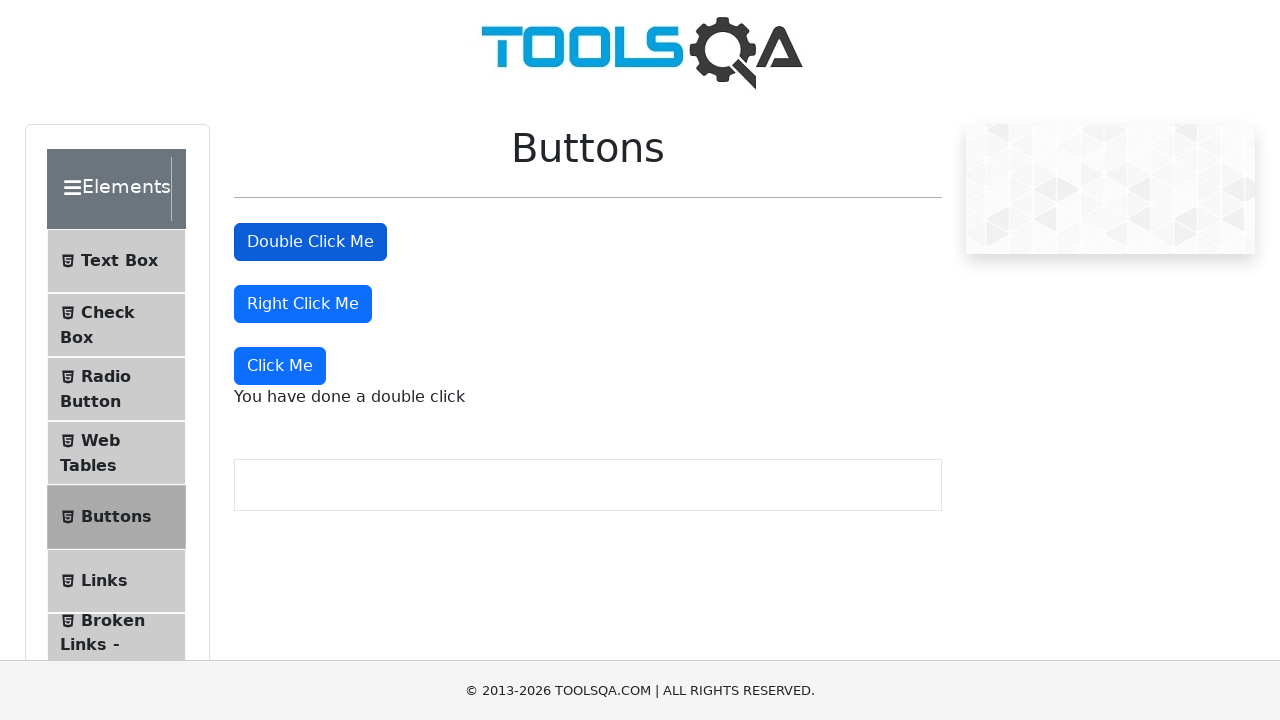

Right-clicked the right-click button at (303, 304) on #rightClickBtn
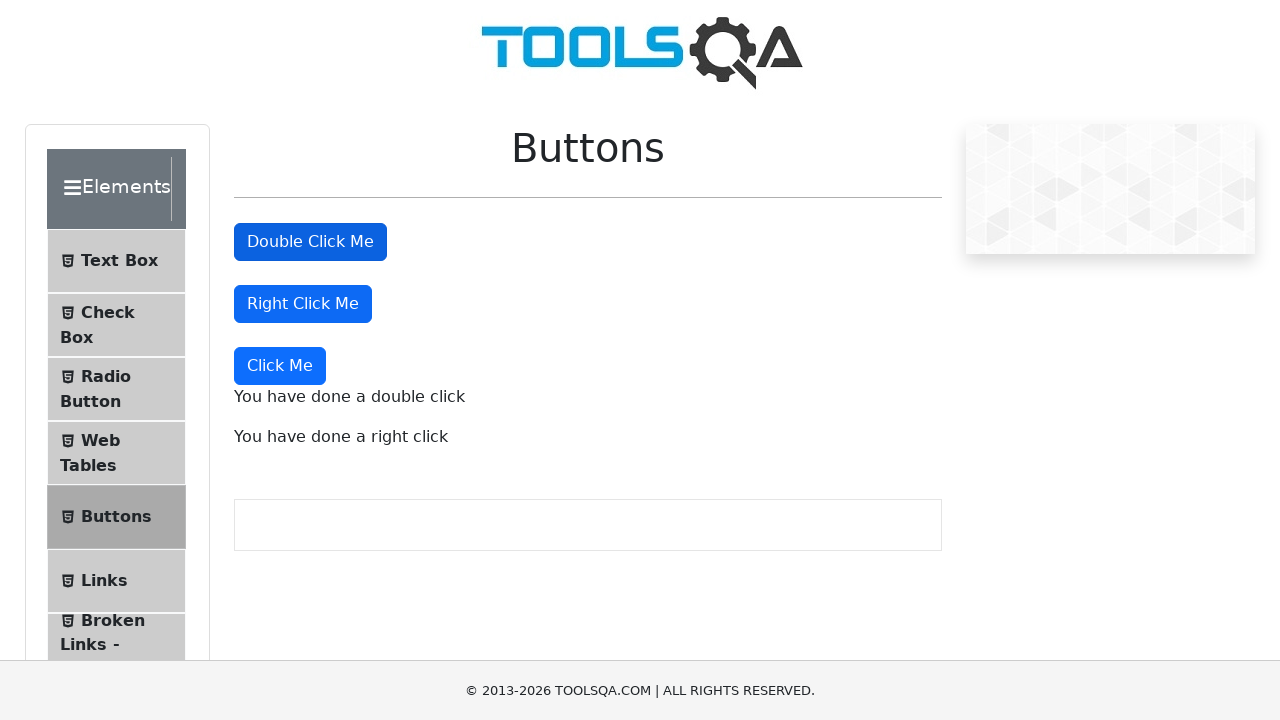

Scrolled dynamic click button into view
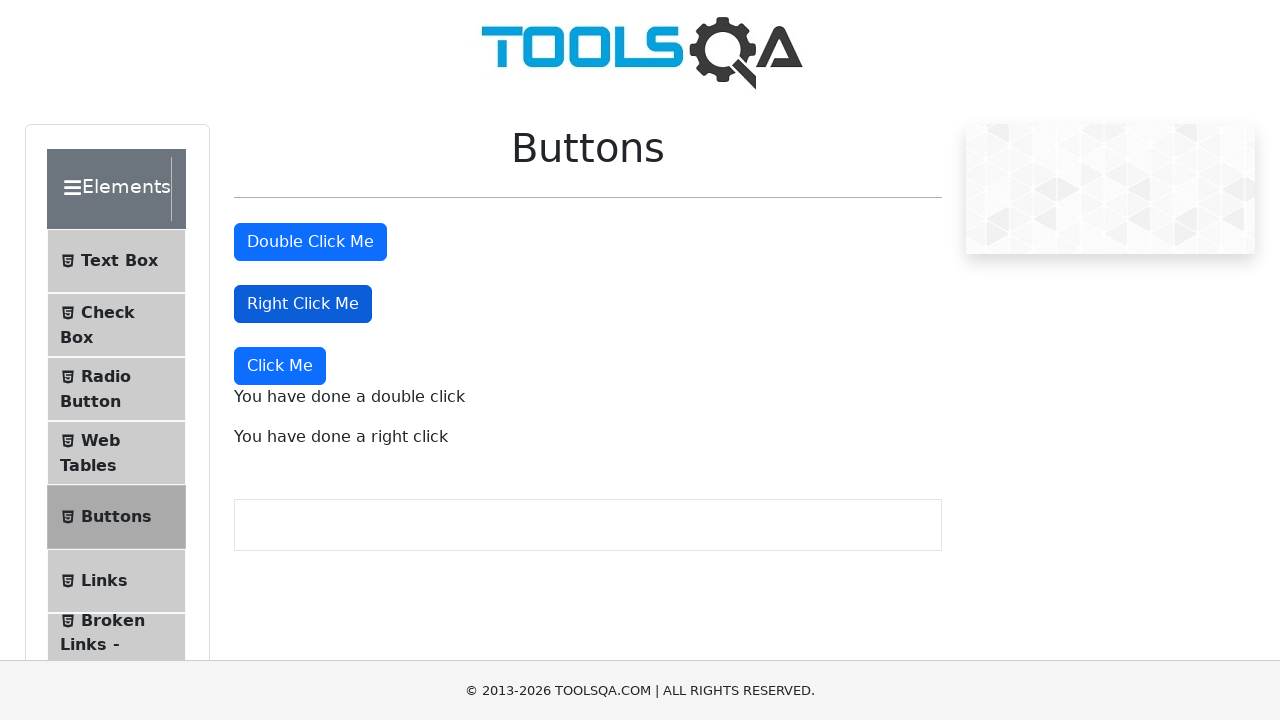

Clicked the dynamic click button at (280, 366) on .mt-4 > button:not(#rightClickBtn.btn.btn-primary)
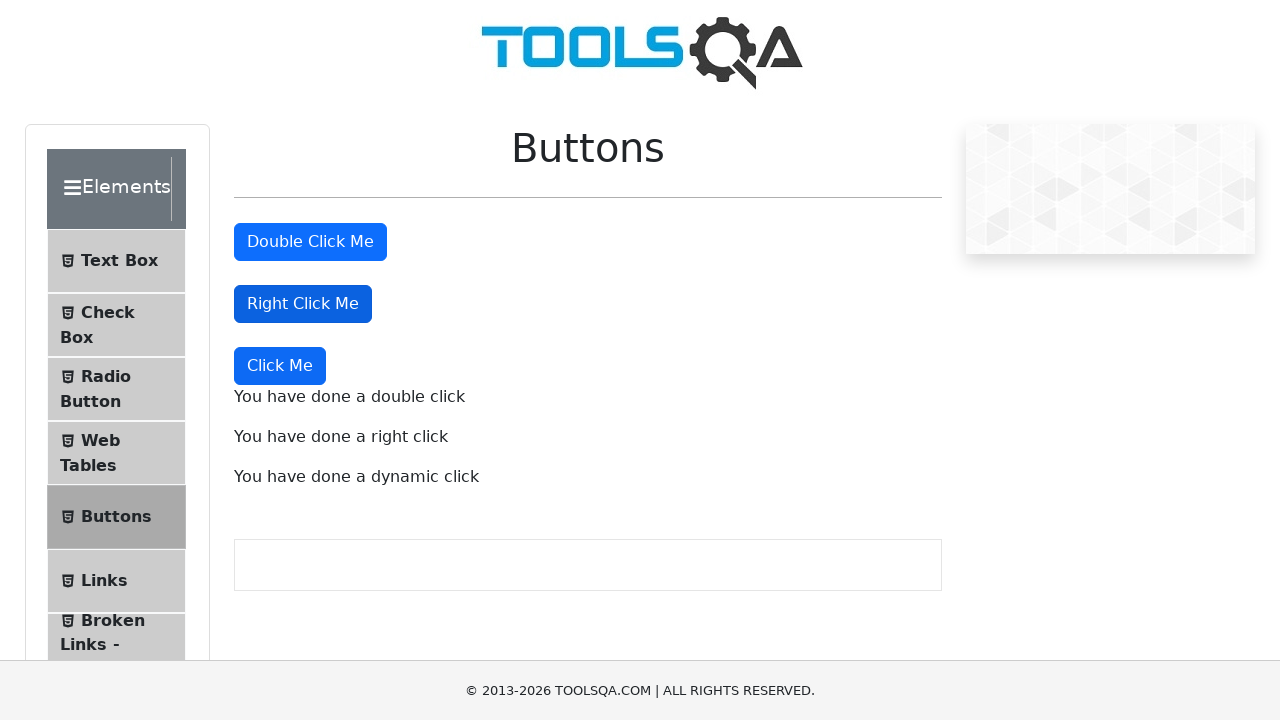

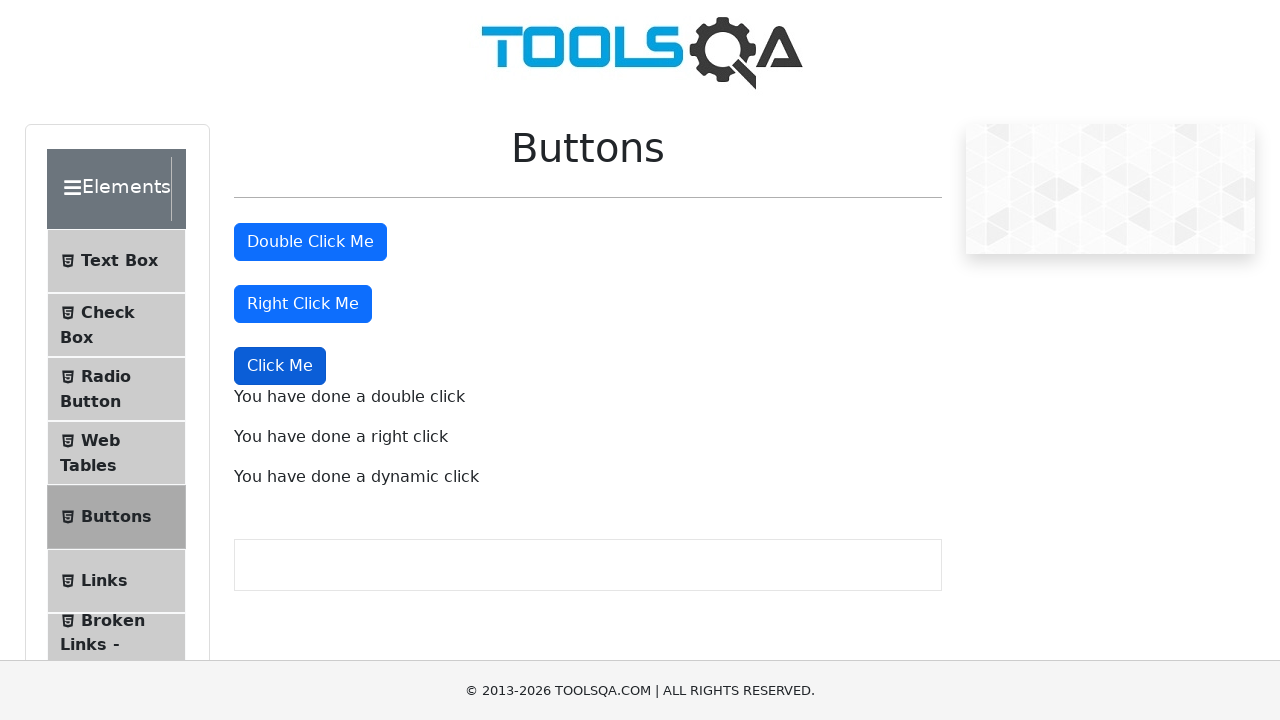